Tests show/hide button functionality by clicking show button to display text, then hide button to hide it, and verifies element visibility states

Starting URL: https://kristinek.github.io/site/examples/actions

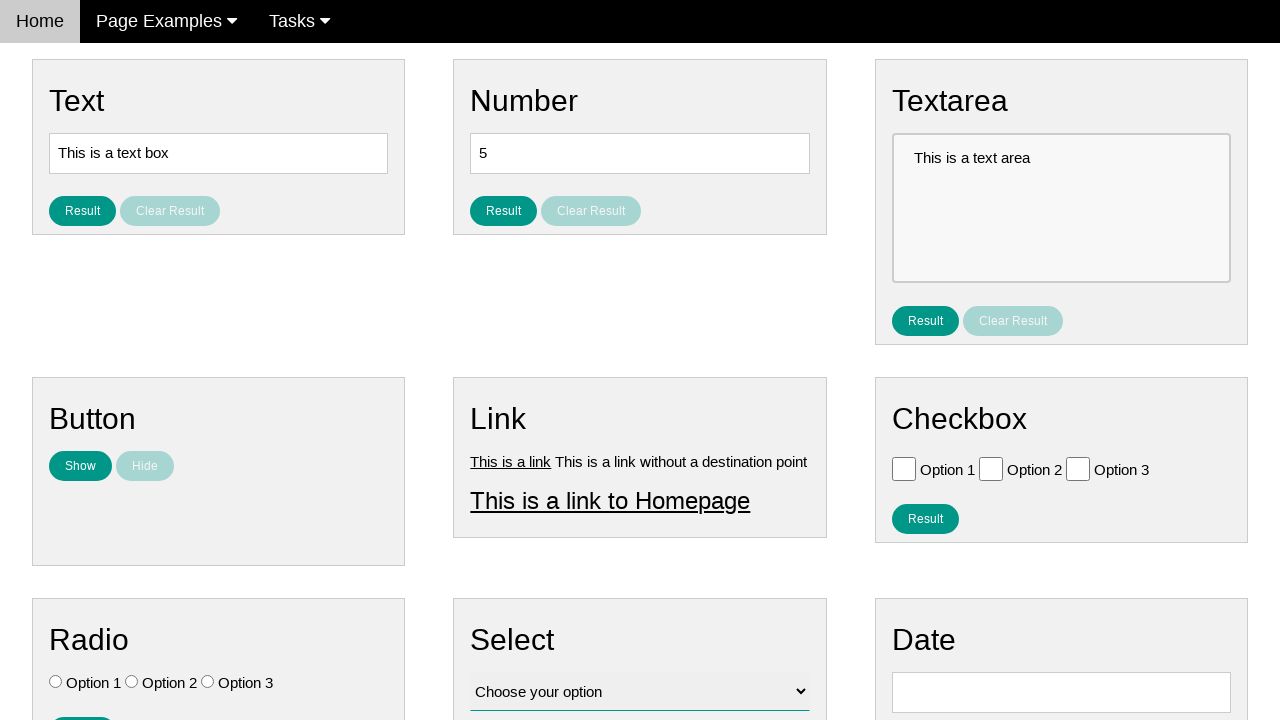

Navigated to actions examples page
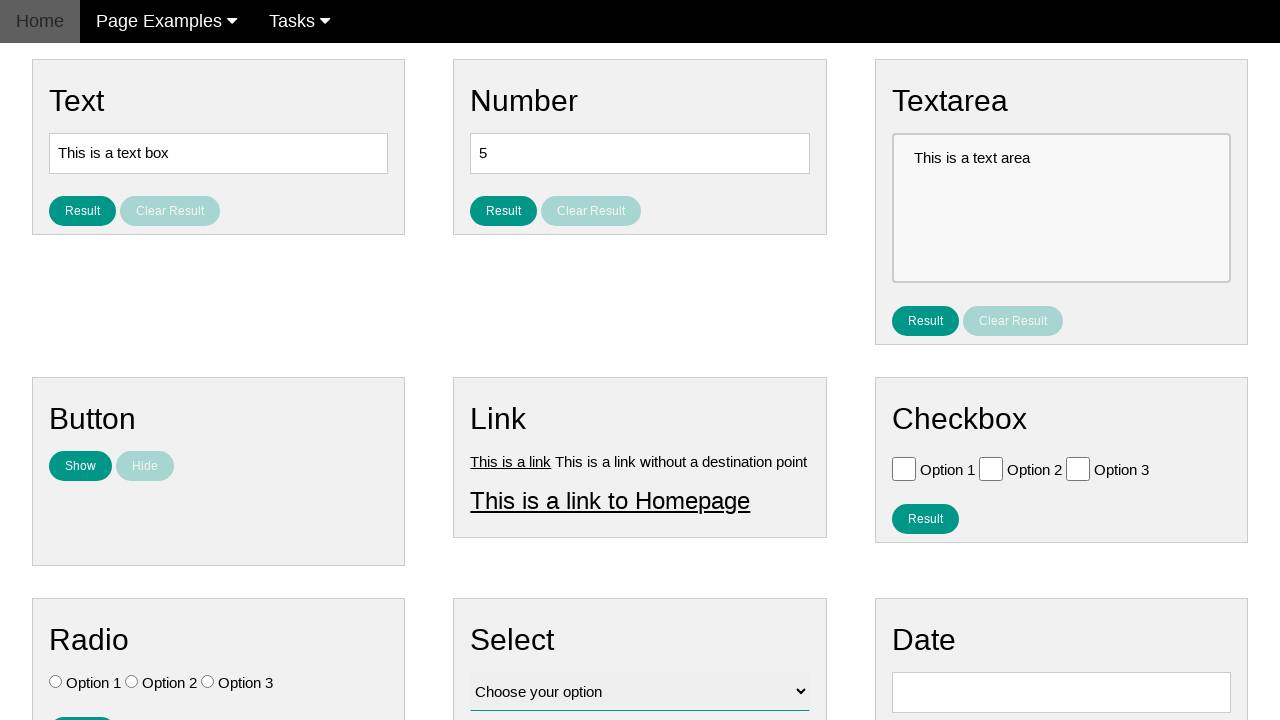

Clicked show button to display text at (80, 466) on #show_text
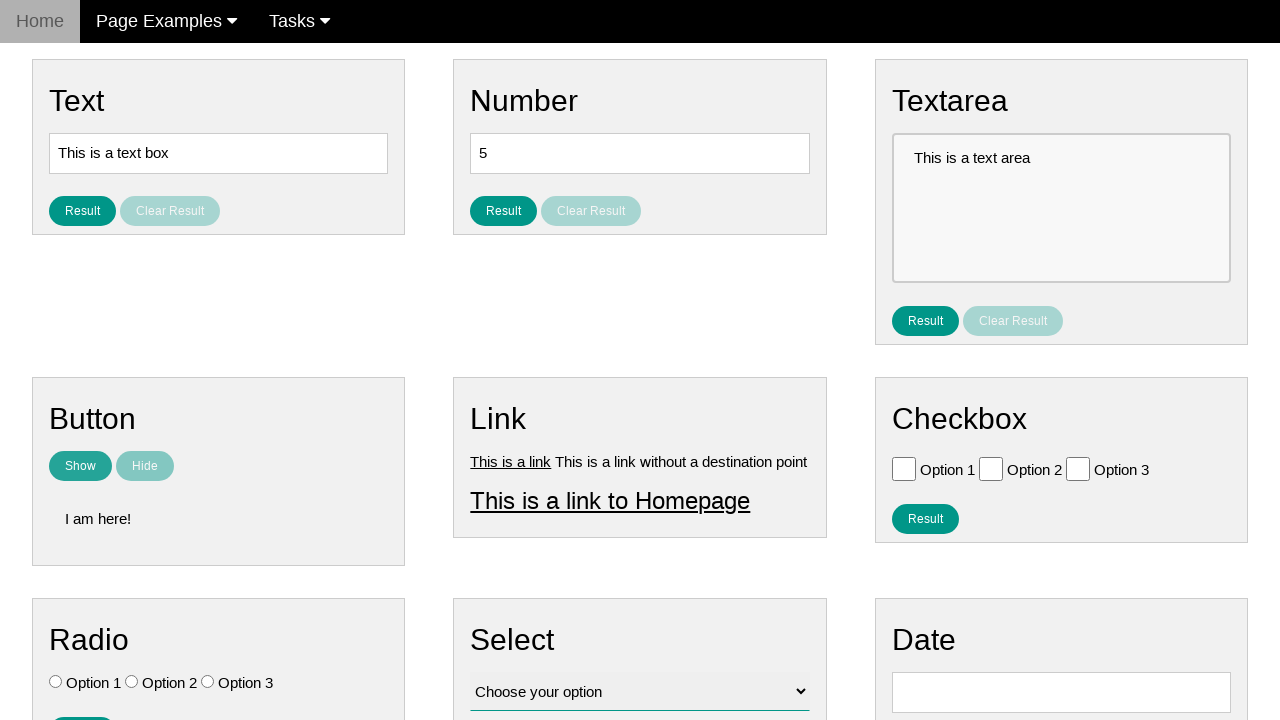

Verified text element is visible
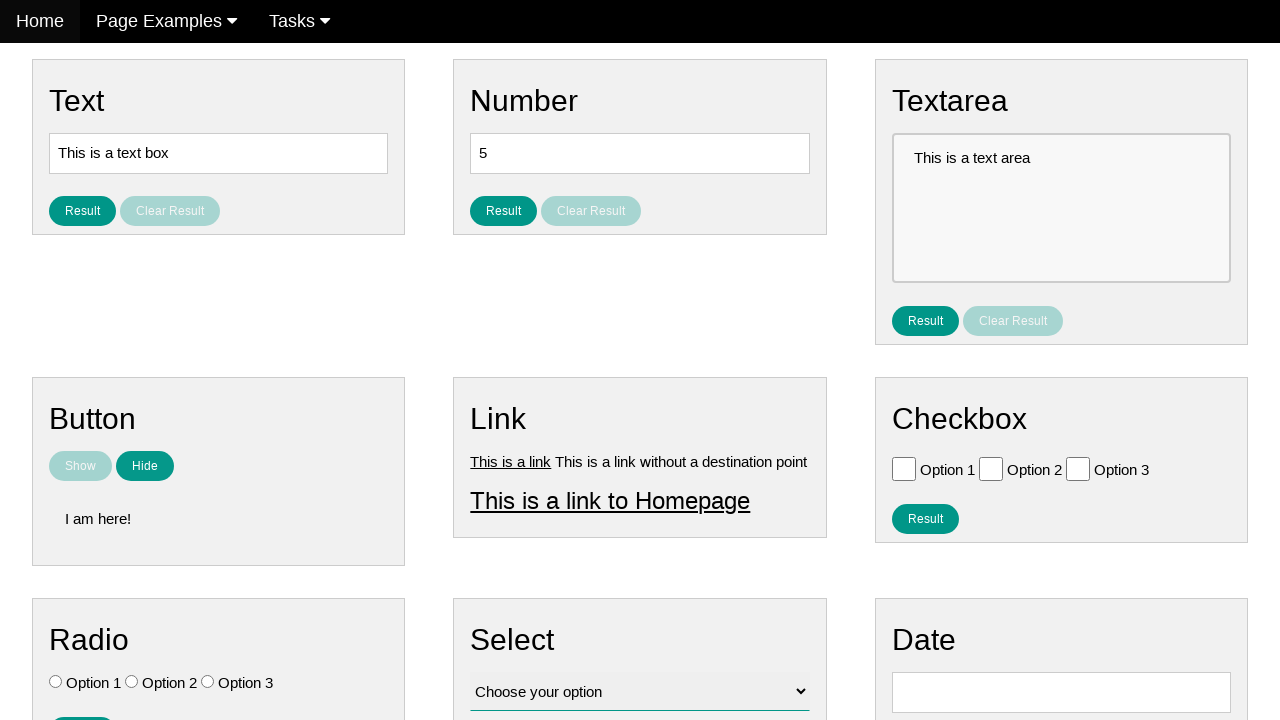

Clicked hide button to conceal text at (145, 466) on [name='hide_text']
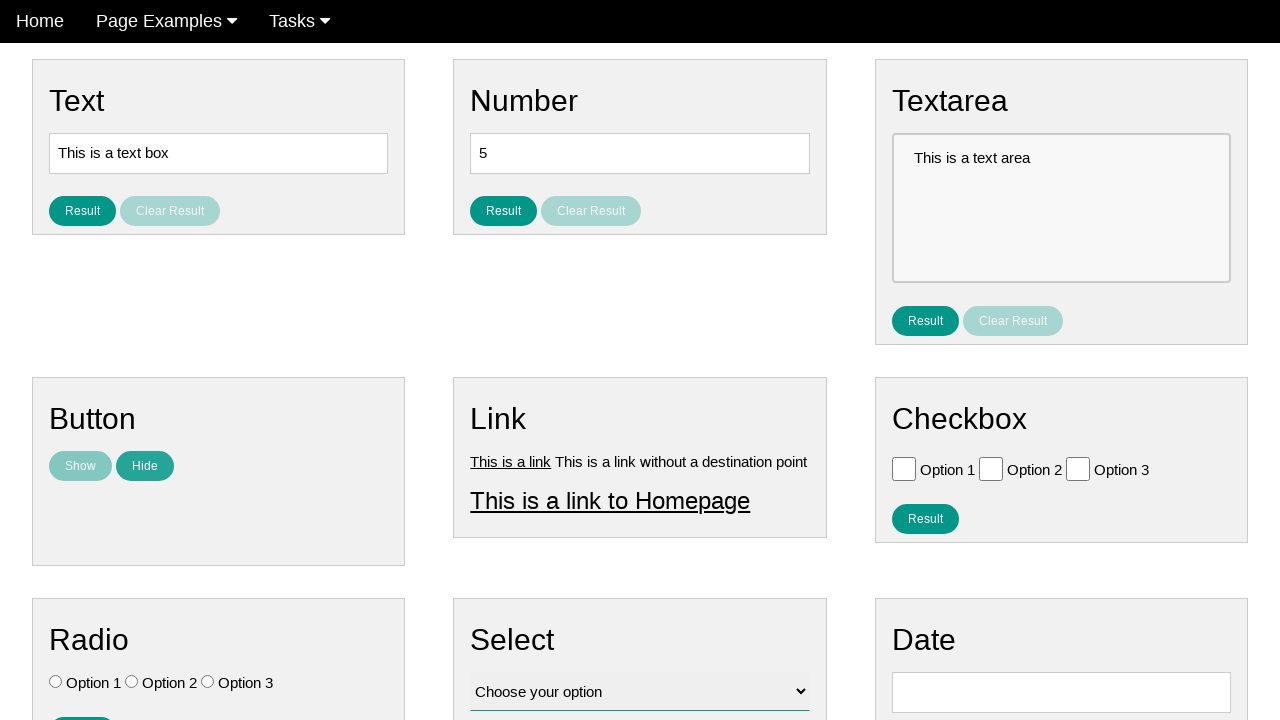

Verified text element is hidden
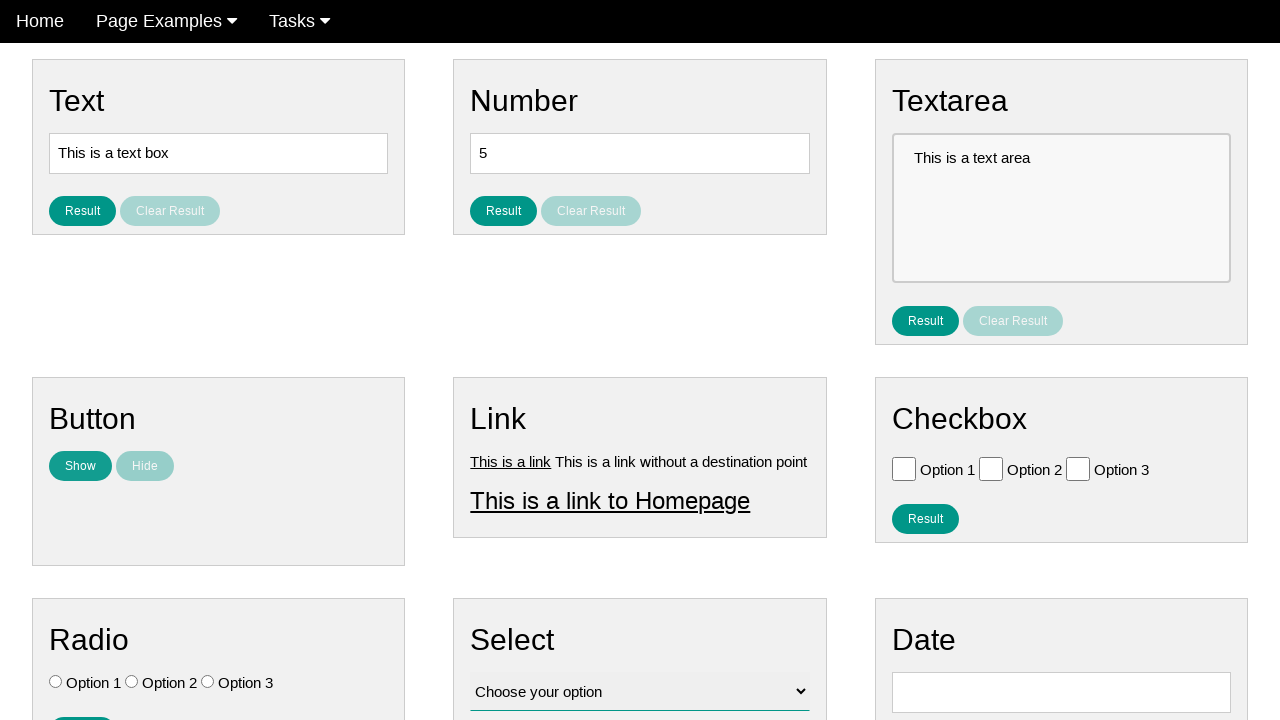

Verified show button is enabled
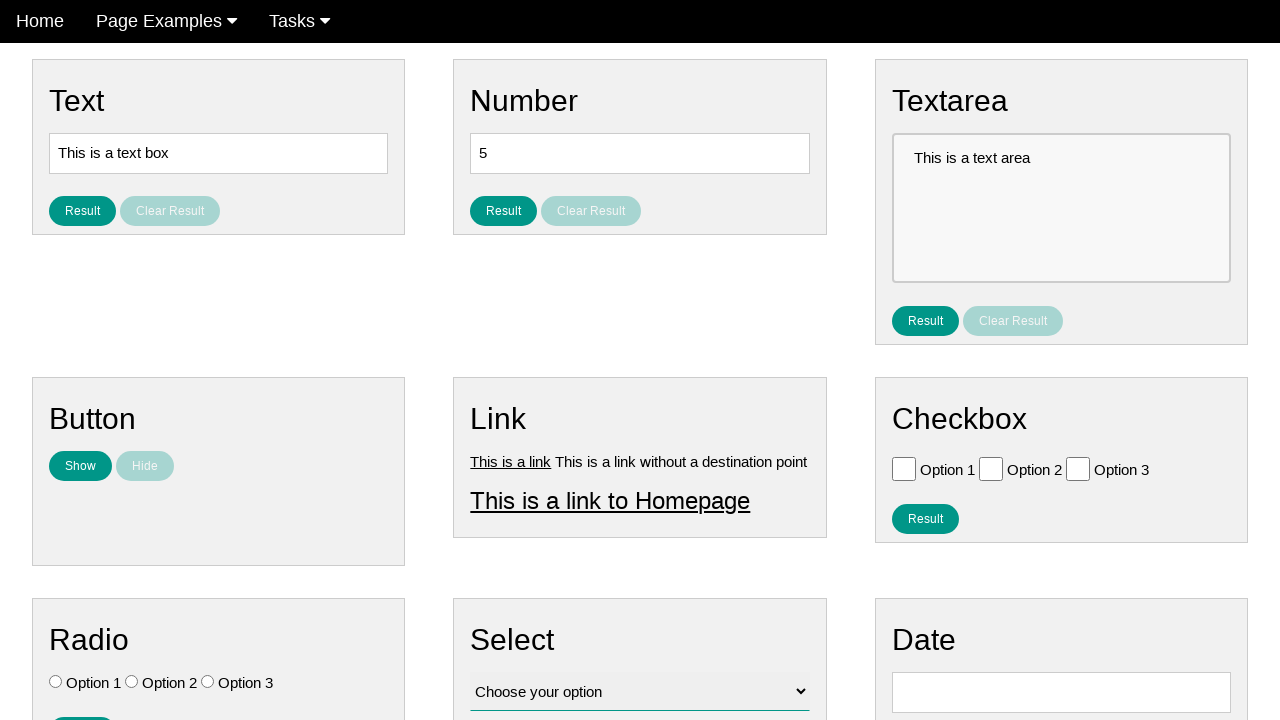

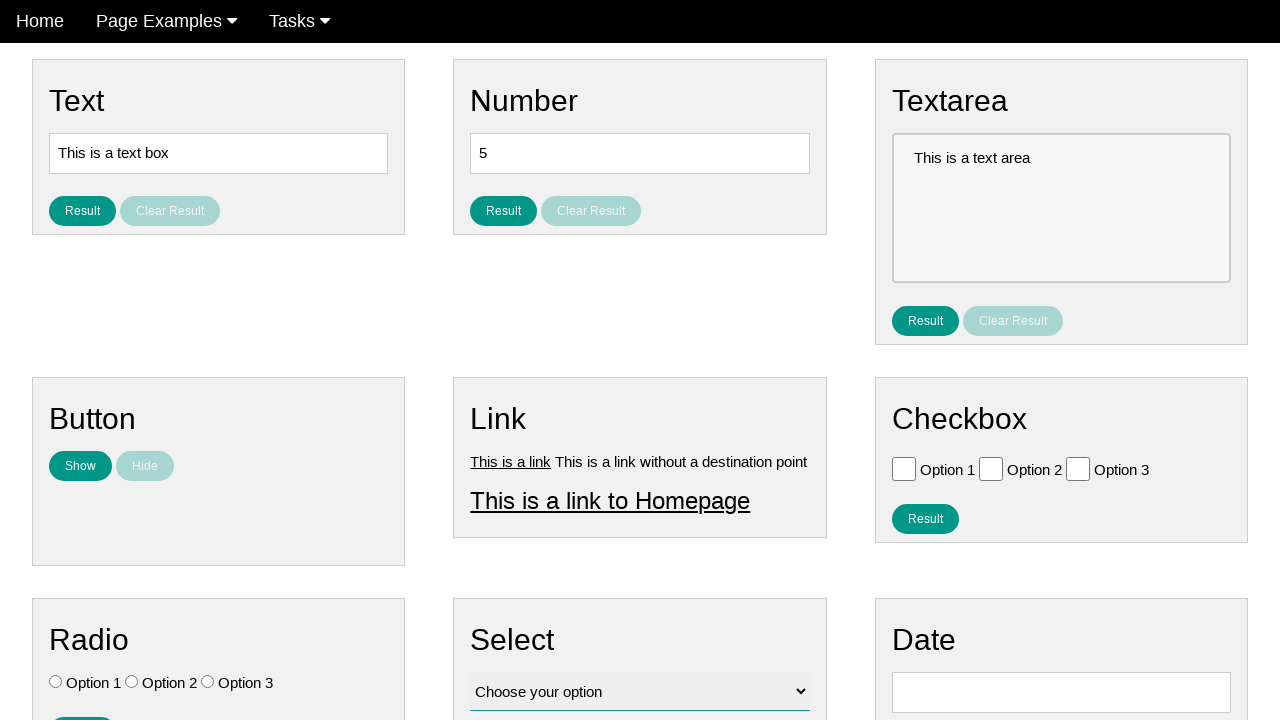